Tests iframe switching functionality by navigating to a frame and reading text from an element within it

Starting URL: https://demoqa.com/frames

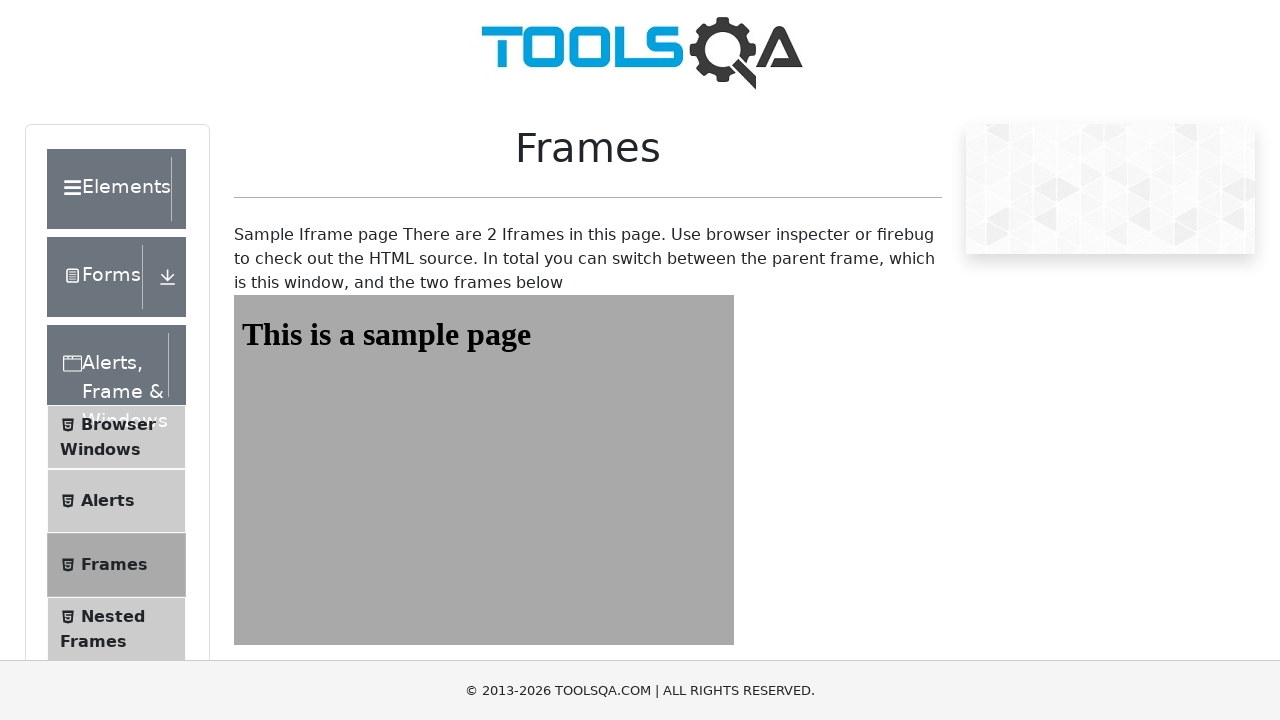

Navigated to DemoQA frames page
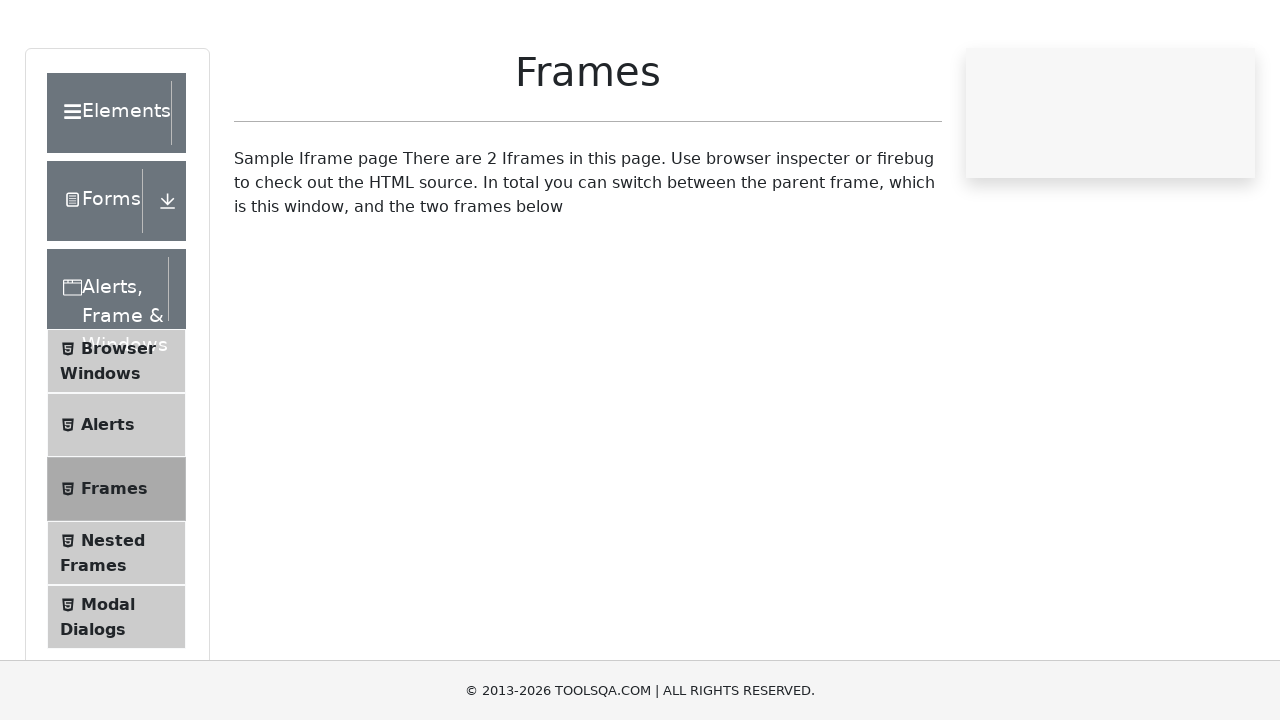

Located iframe with id 'frame1'
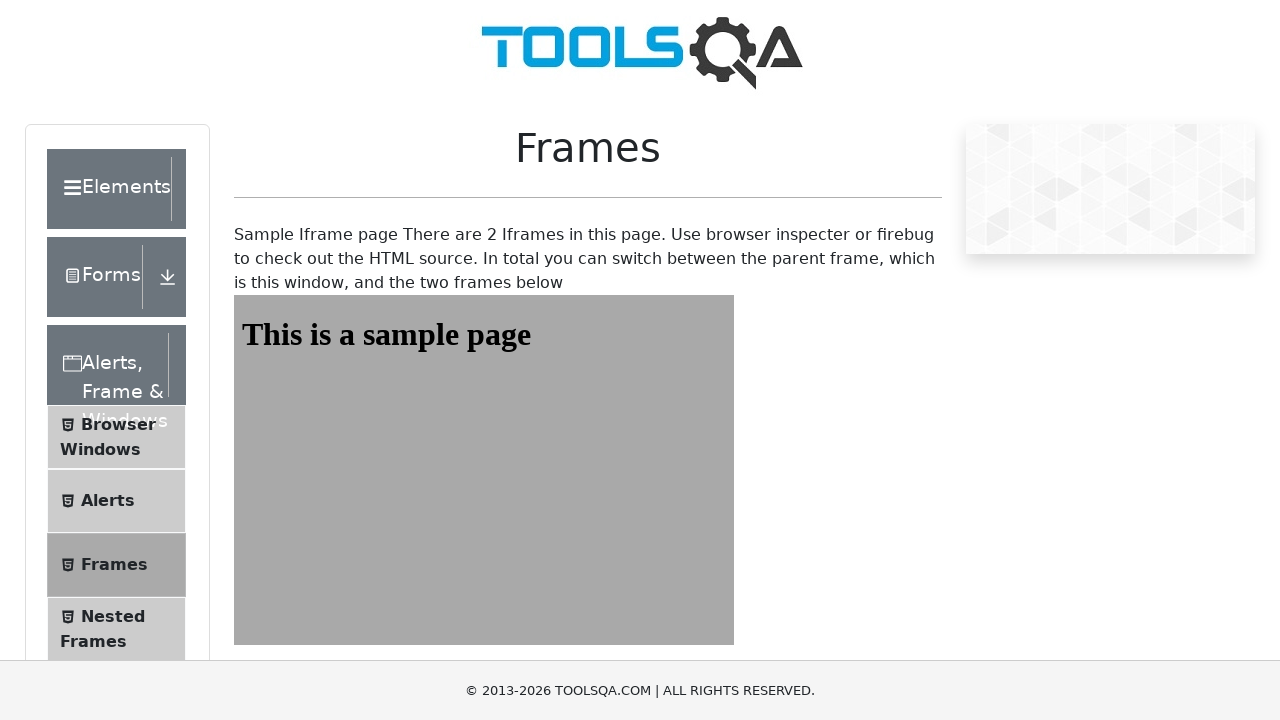

Retrieved text content from heading element inside frame
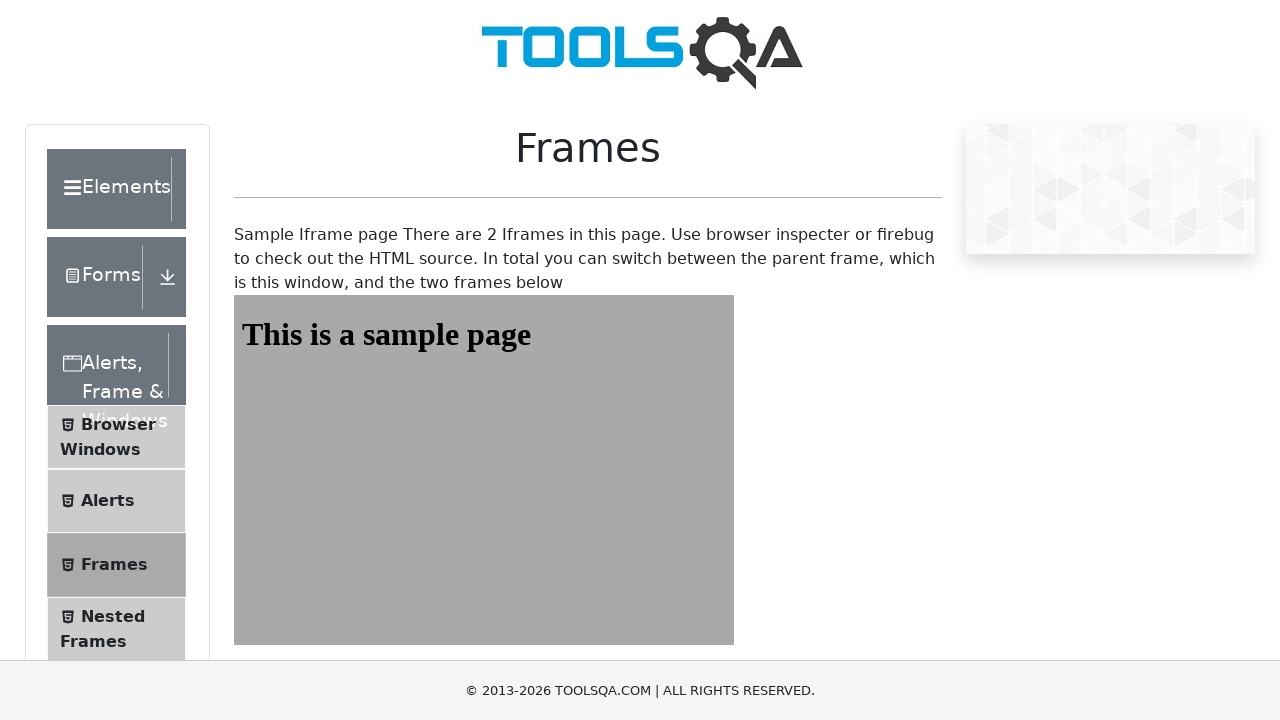

Printed heading text: This is a sample page
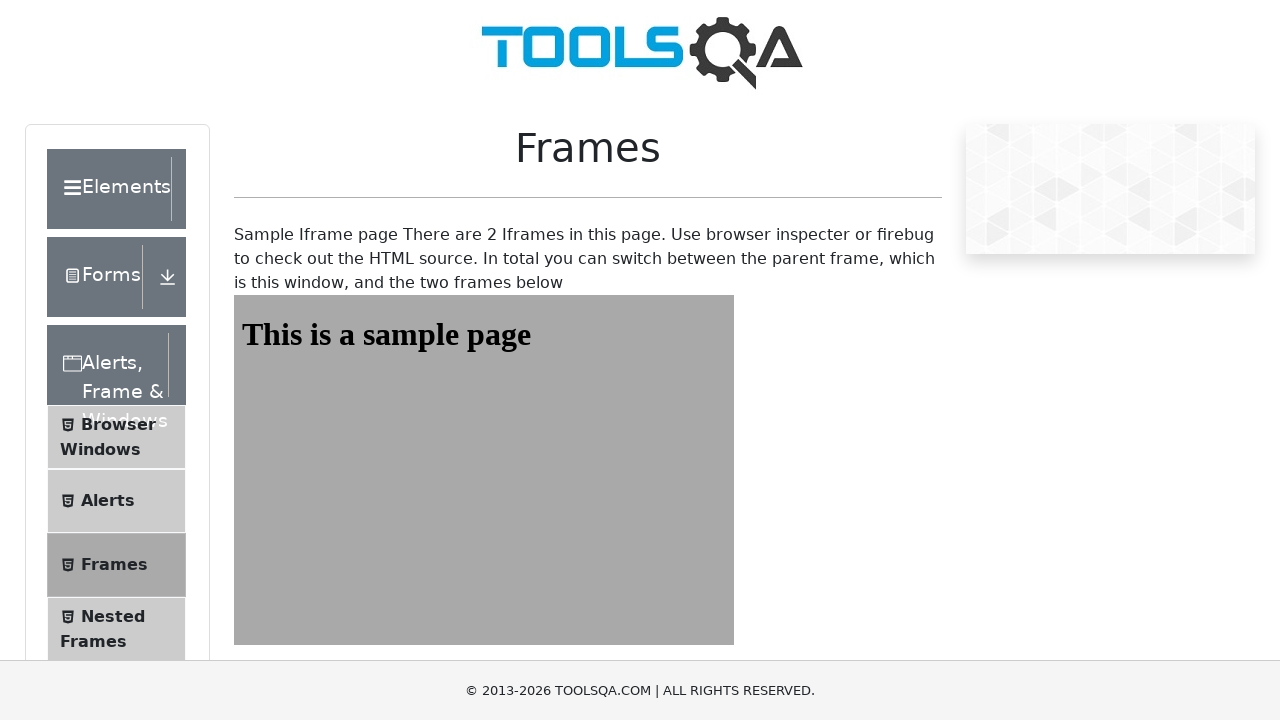

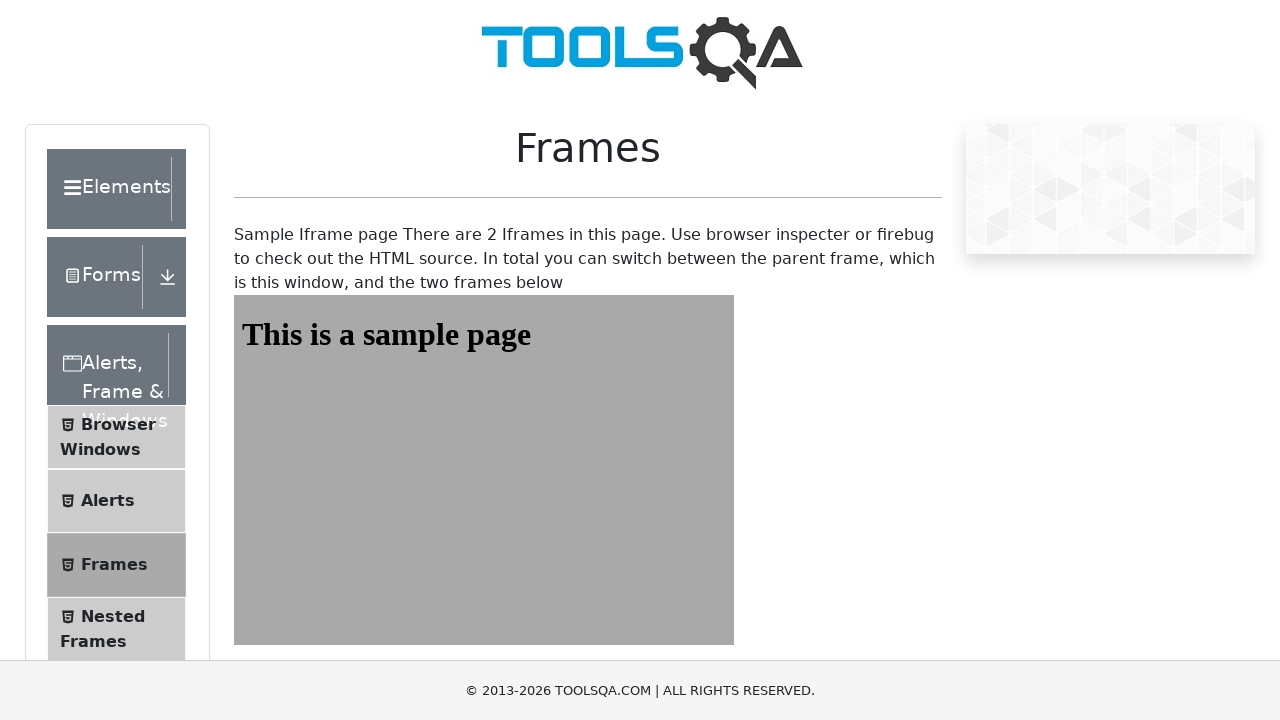